Navigates to the IT-ERA homepage and verifies that enhanced ecommerce tracking capability is available by checking for the gtag function.

Starting URL: https://it-era.it

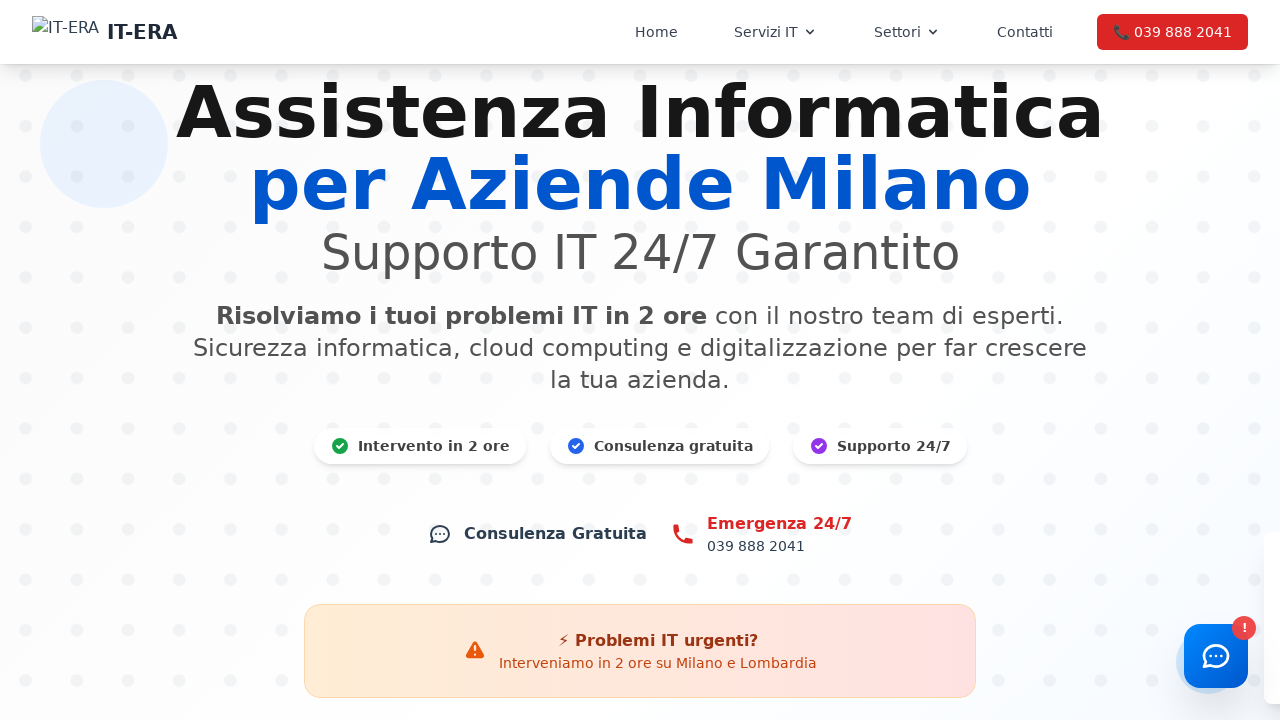

Navigated to IT-ERA homepage at https://it-era.it
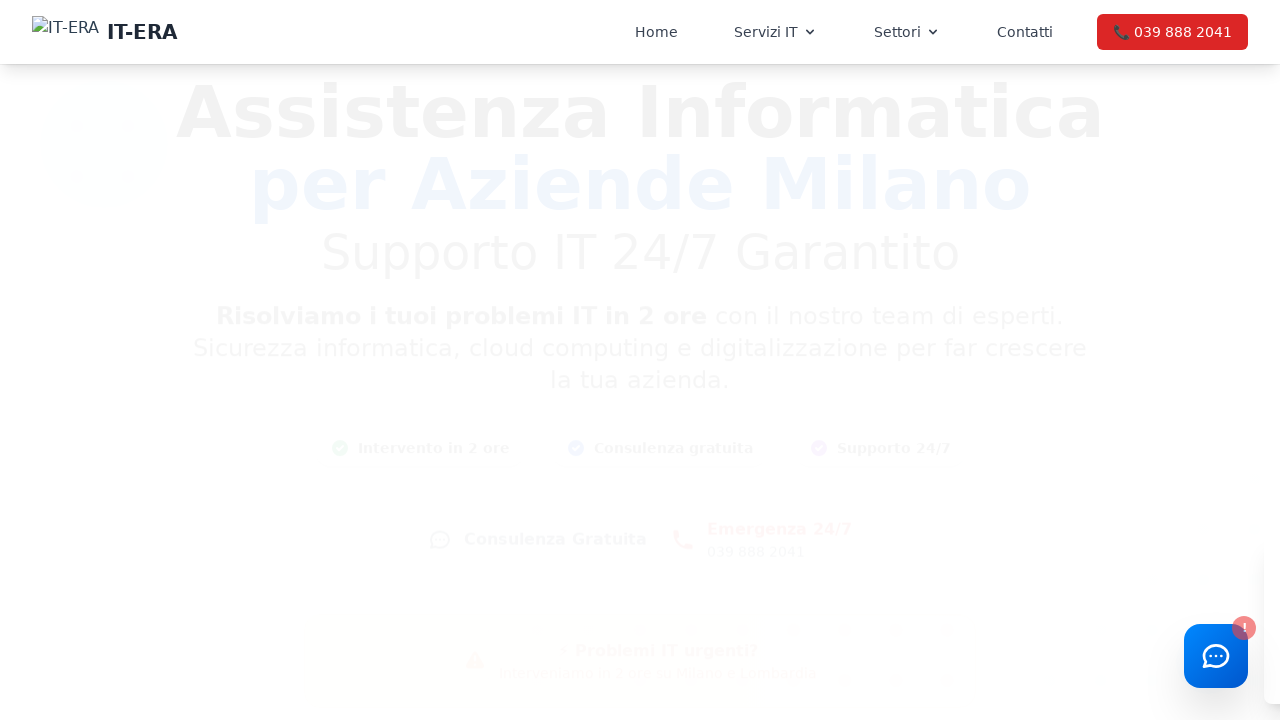

Page fully loaded - network idle state reached
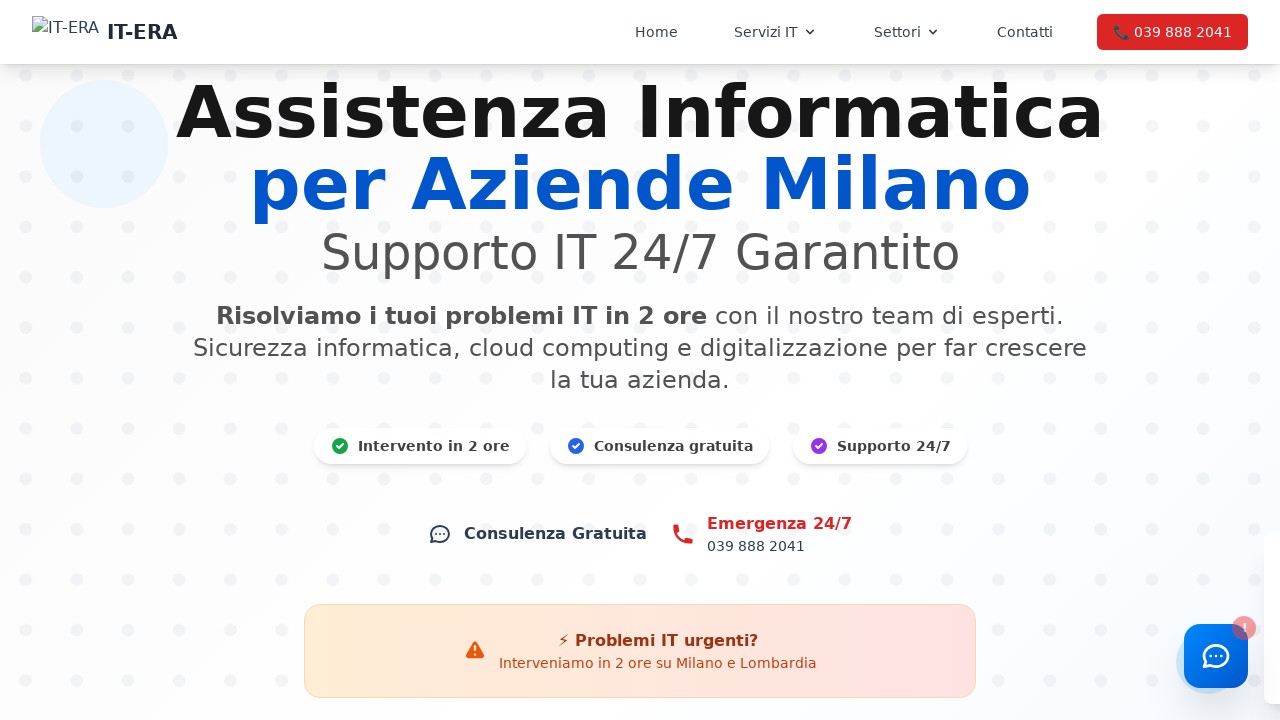

Evaluated gtag function availability for enhanced ecommerce tracking
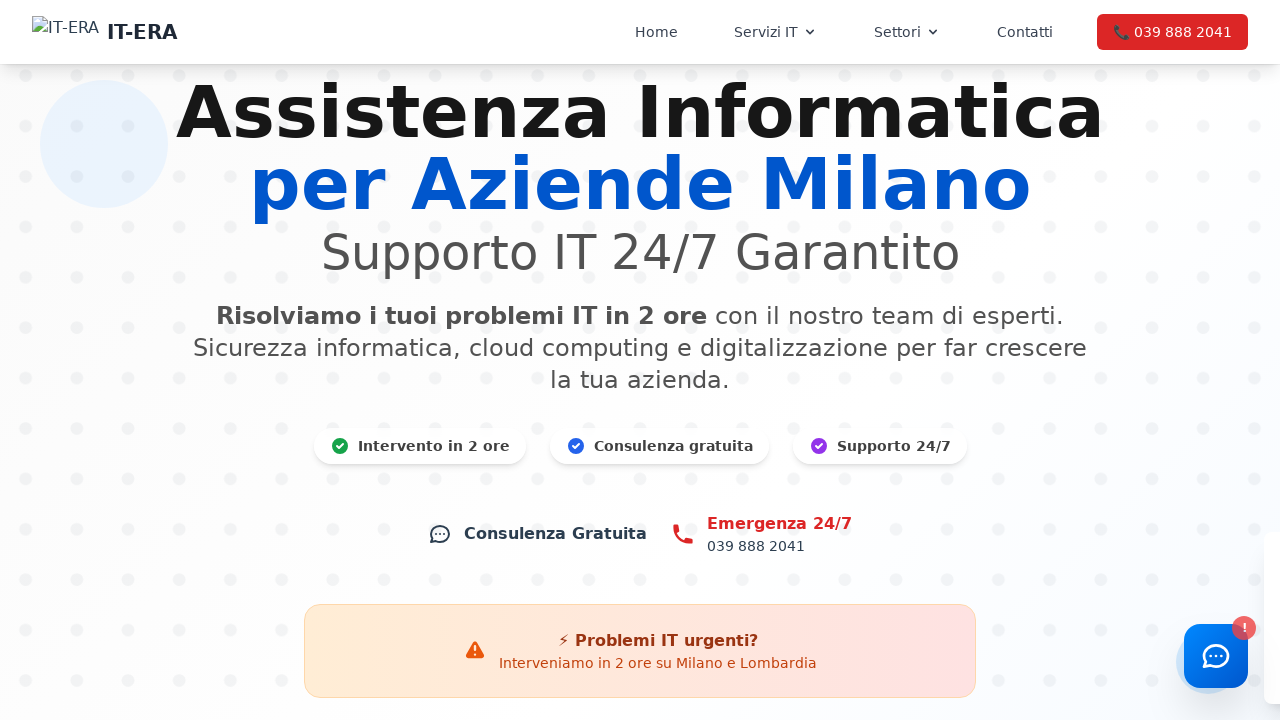

Verified enhanced ecommerce tracking capability - gtag function is available
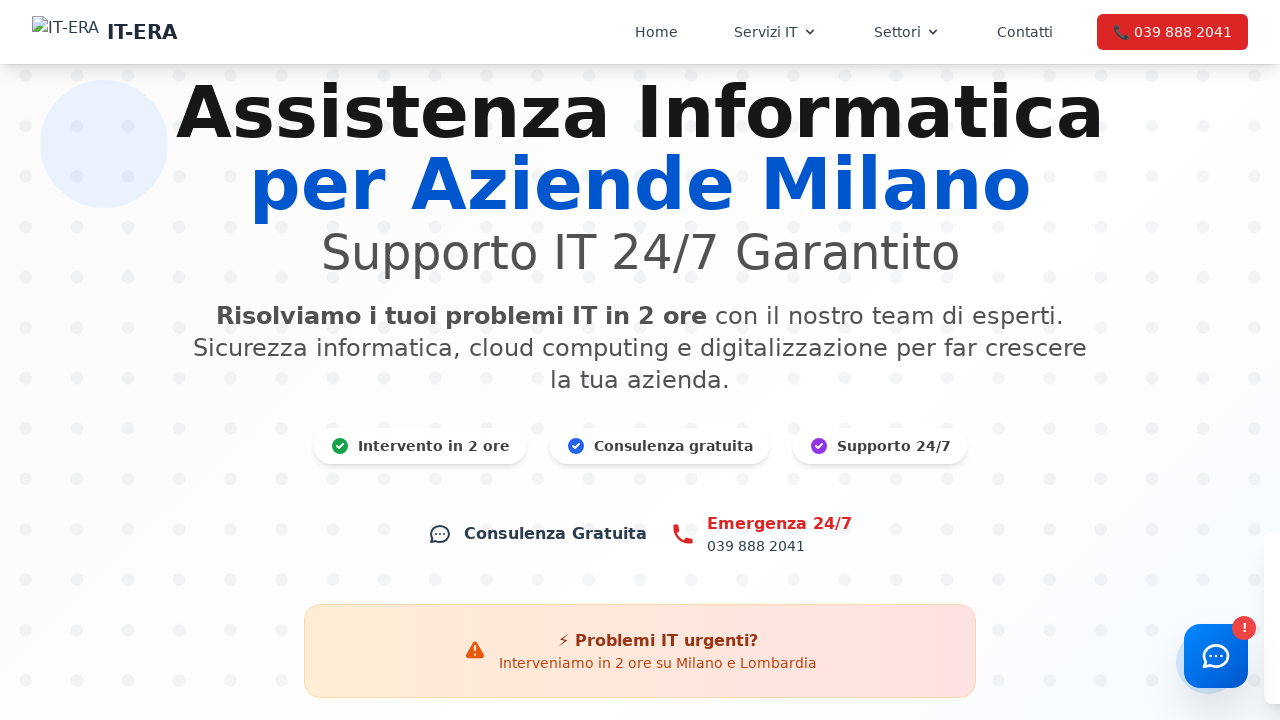

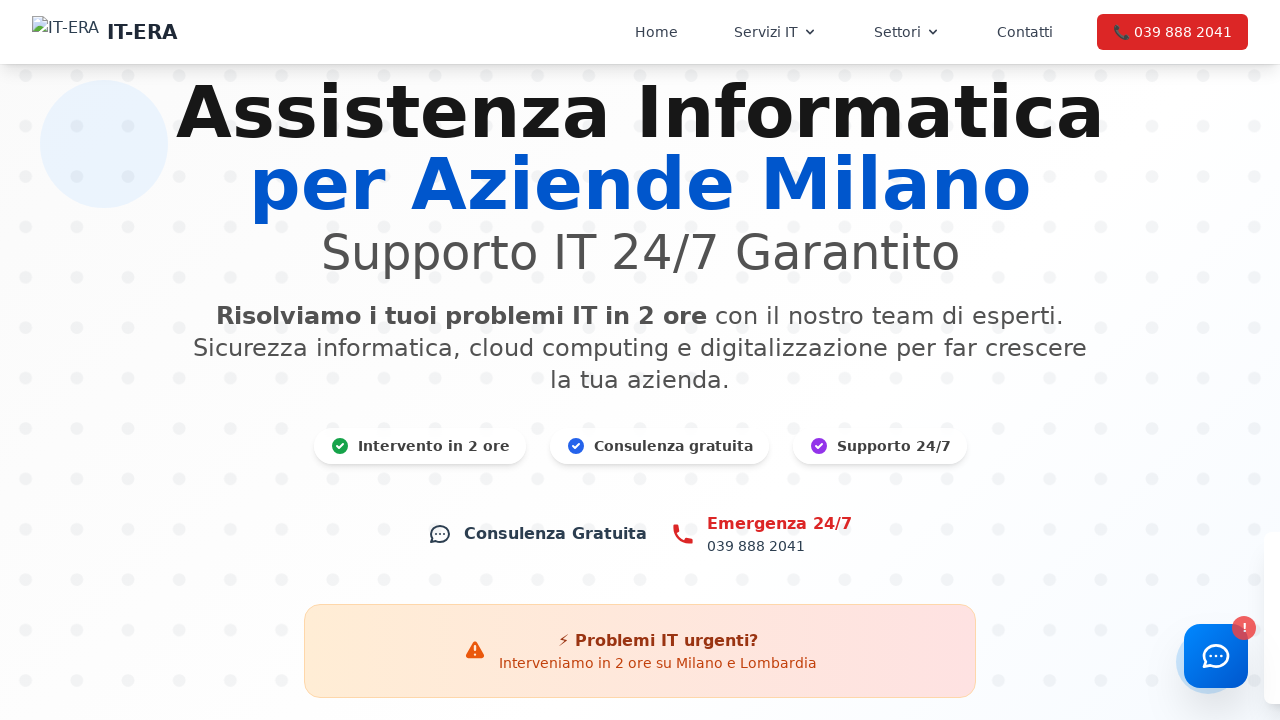